Tests sorting the Email column in ascending order by clicking the column header and verifying the text values are sorted alphabetically.

Starting URL: http://the-internet.herokuapp.com/tables

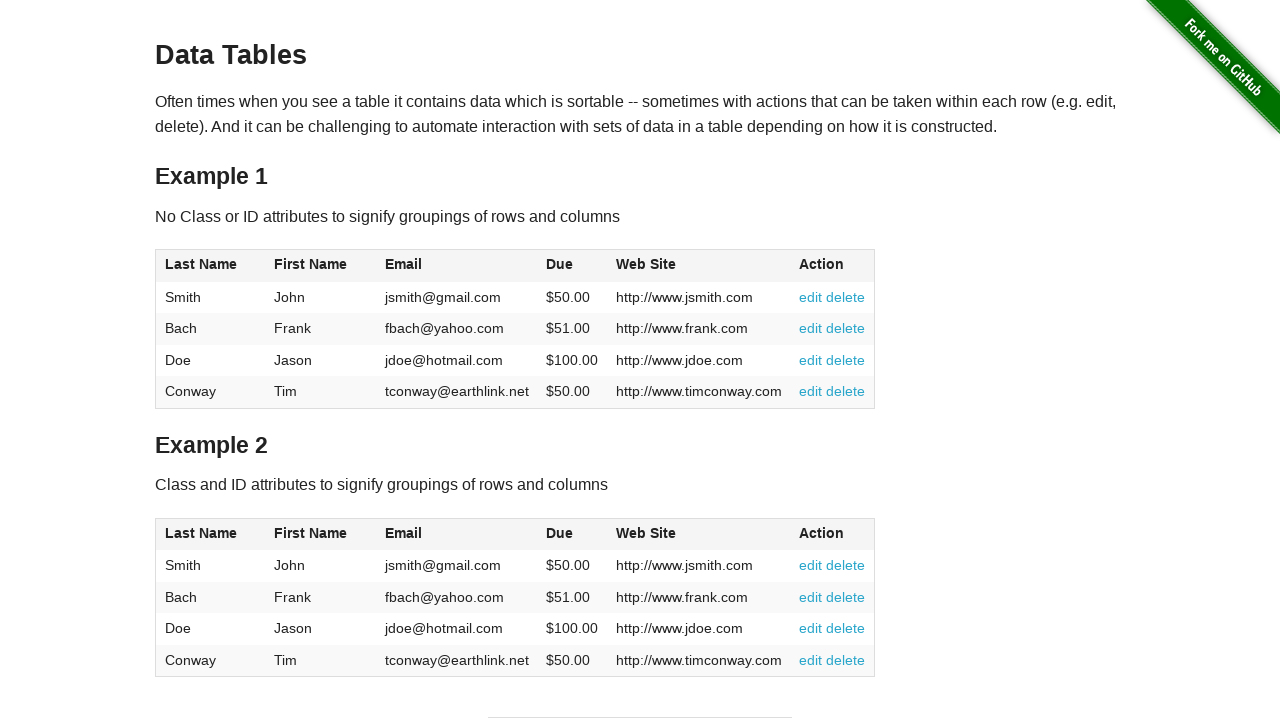

Clicked Email column header to sort in ascending order at (457, 266) on #table1 thead tr th:nth-of-type(3)
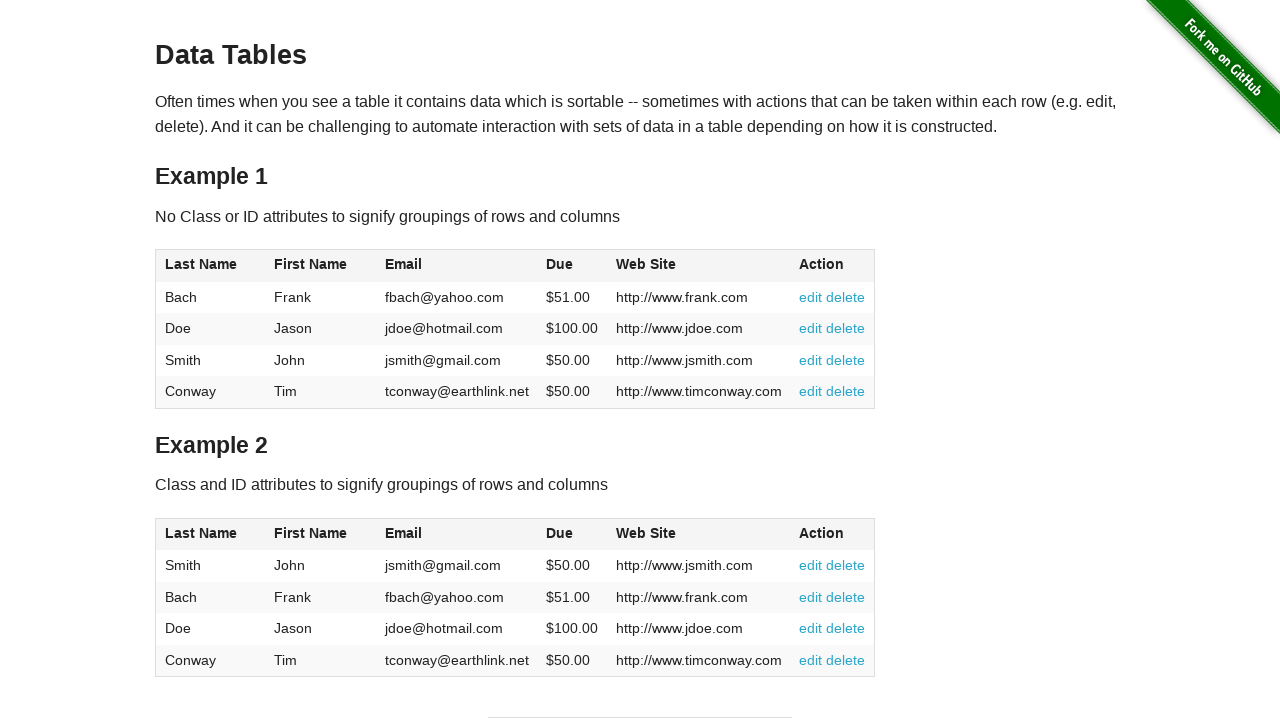

Email column data loaded and available
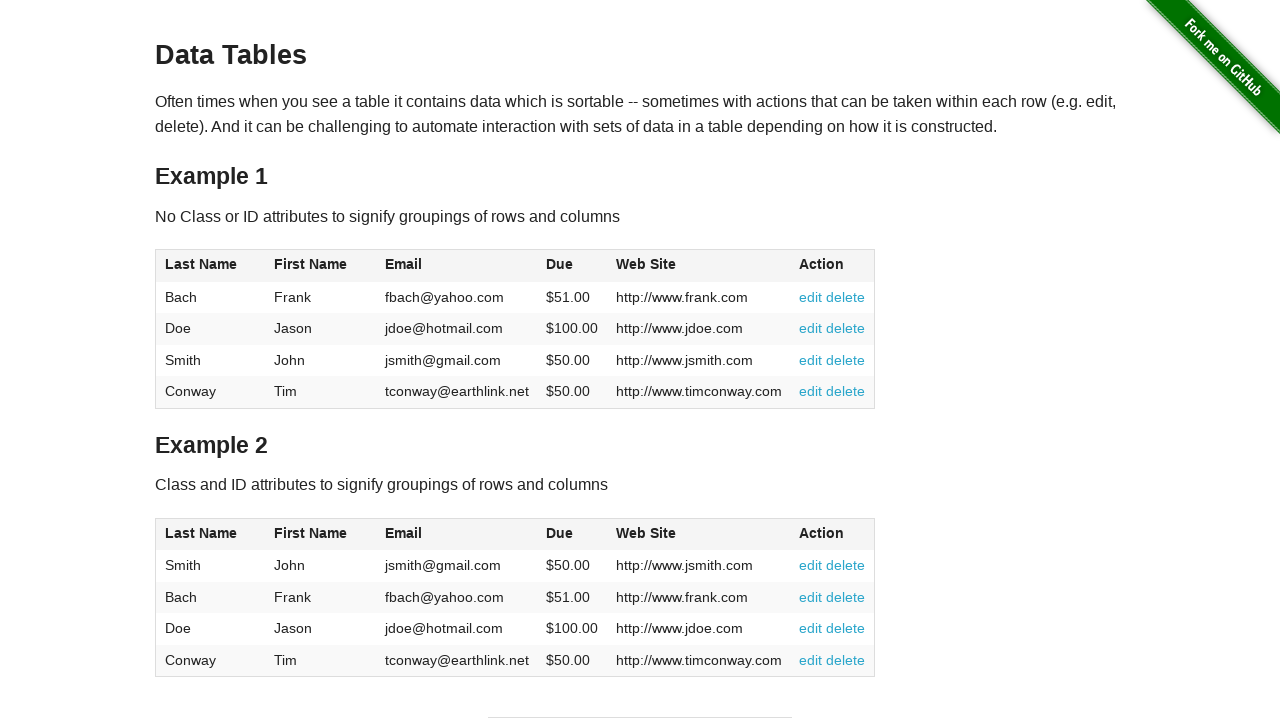

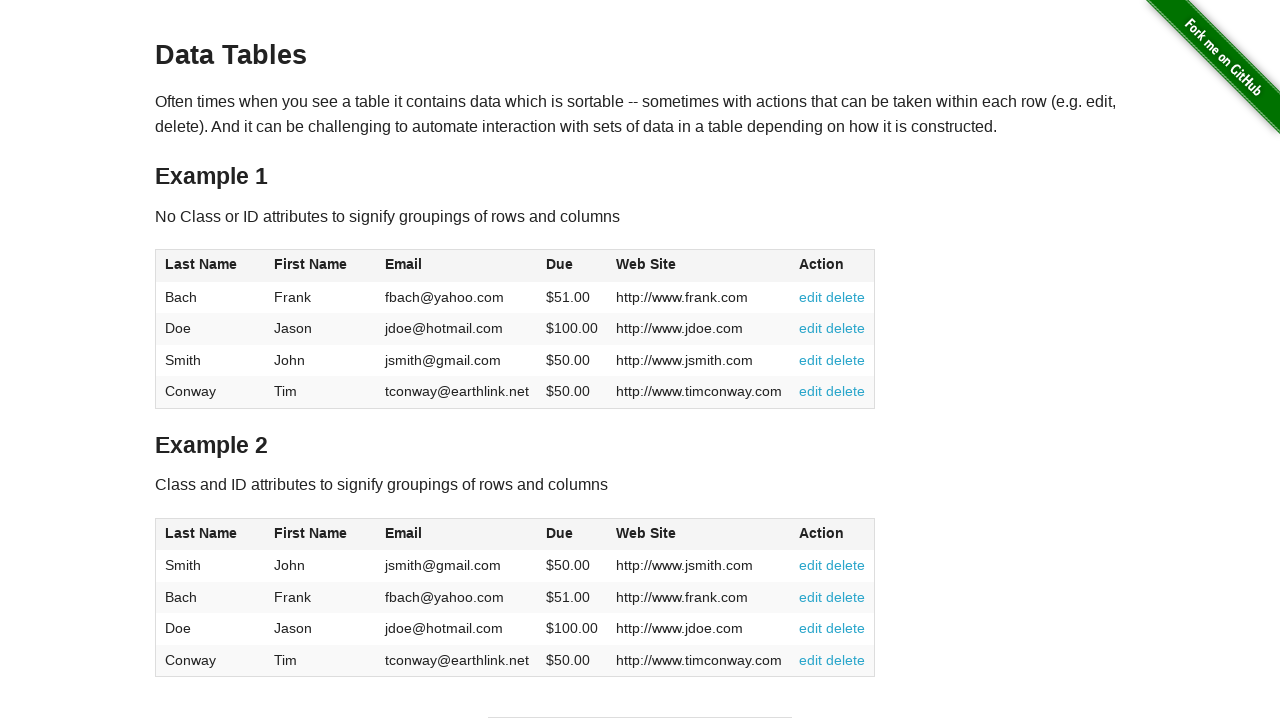